Tests double-click functionality on a button and verifies the success message

Starting URL: https://demoqa.com/buttons

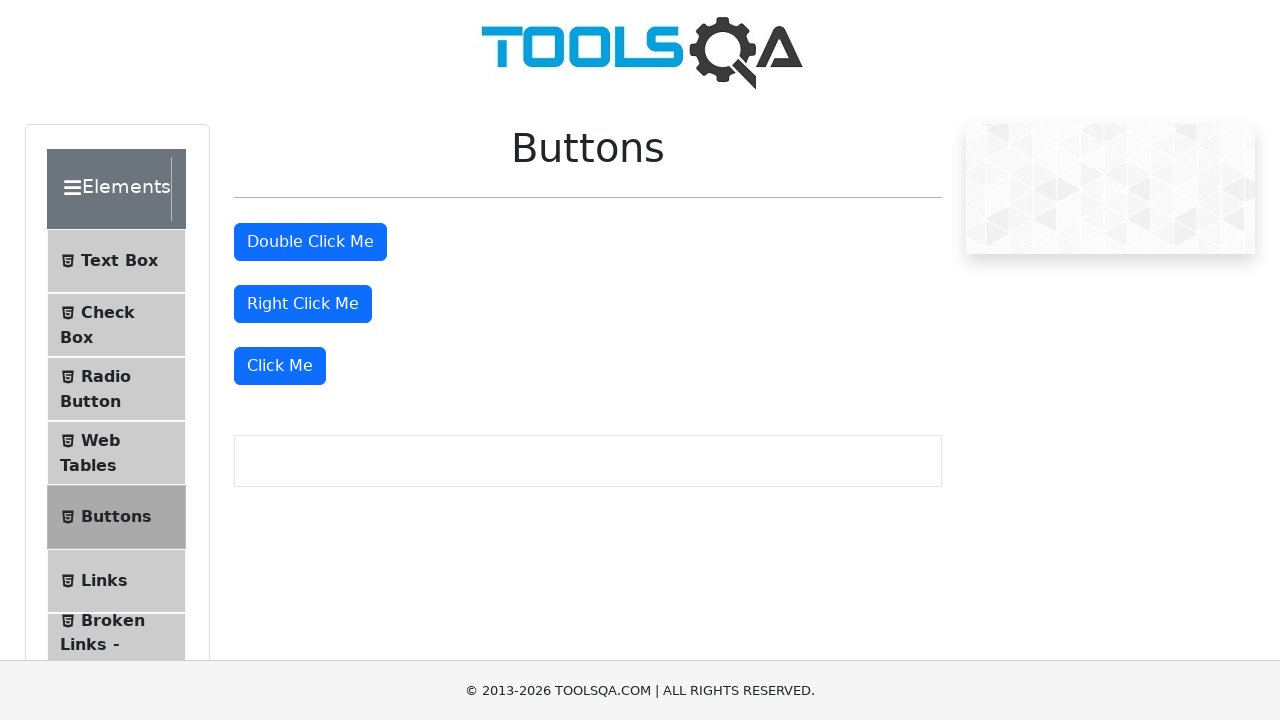

Set viewport size to 1294x1392
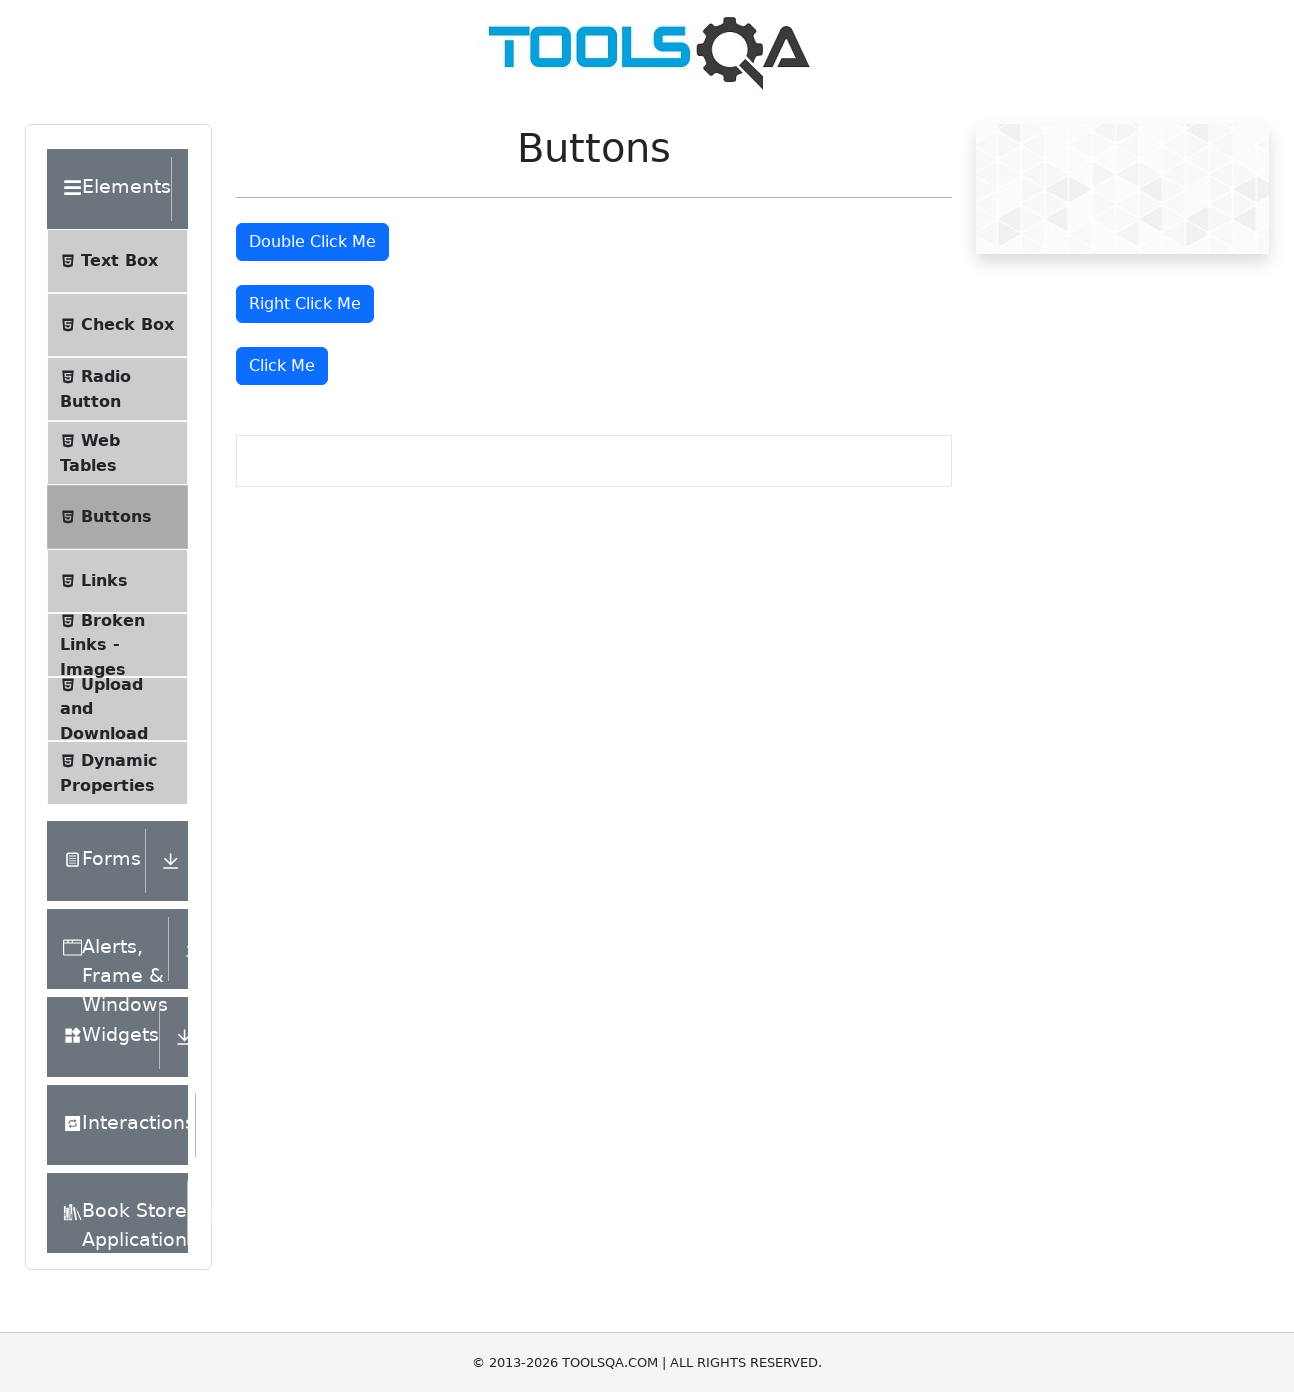

Performed first single click on double-click button at (313, 242) on #doubleClickBtn
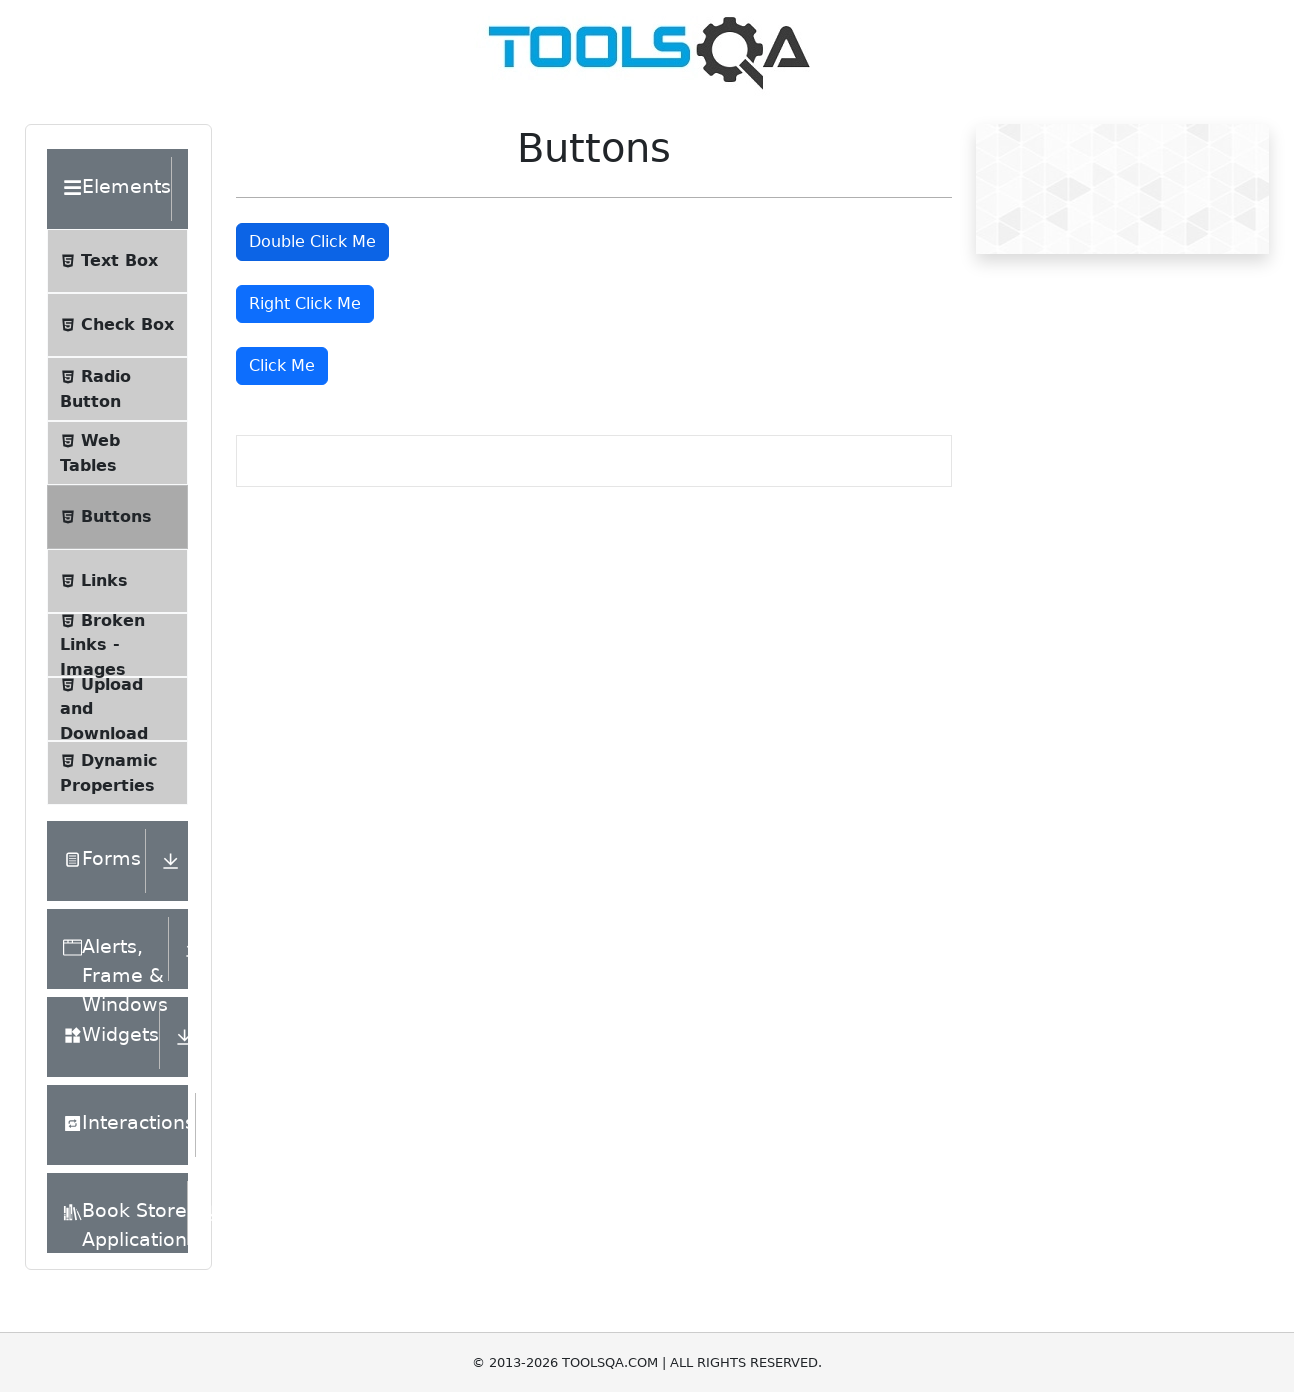

Performed second single click on double-click button at (313, 242) on #doubleClickBtn
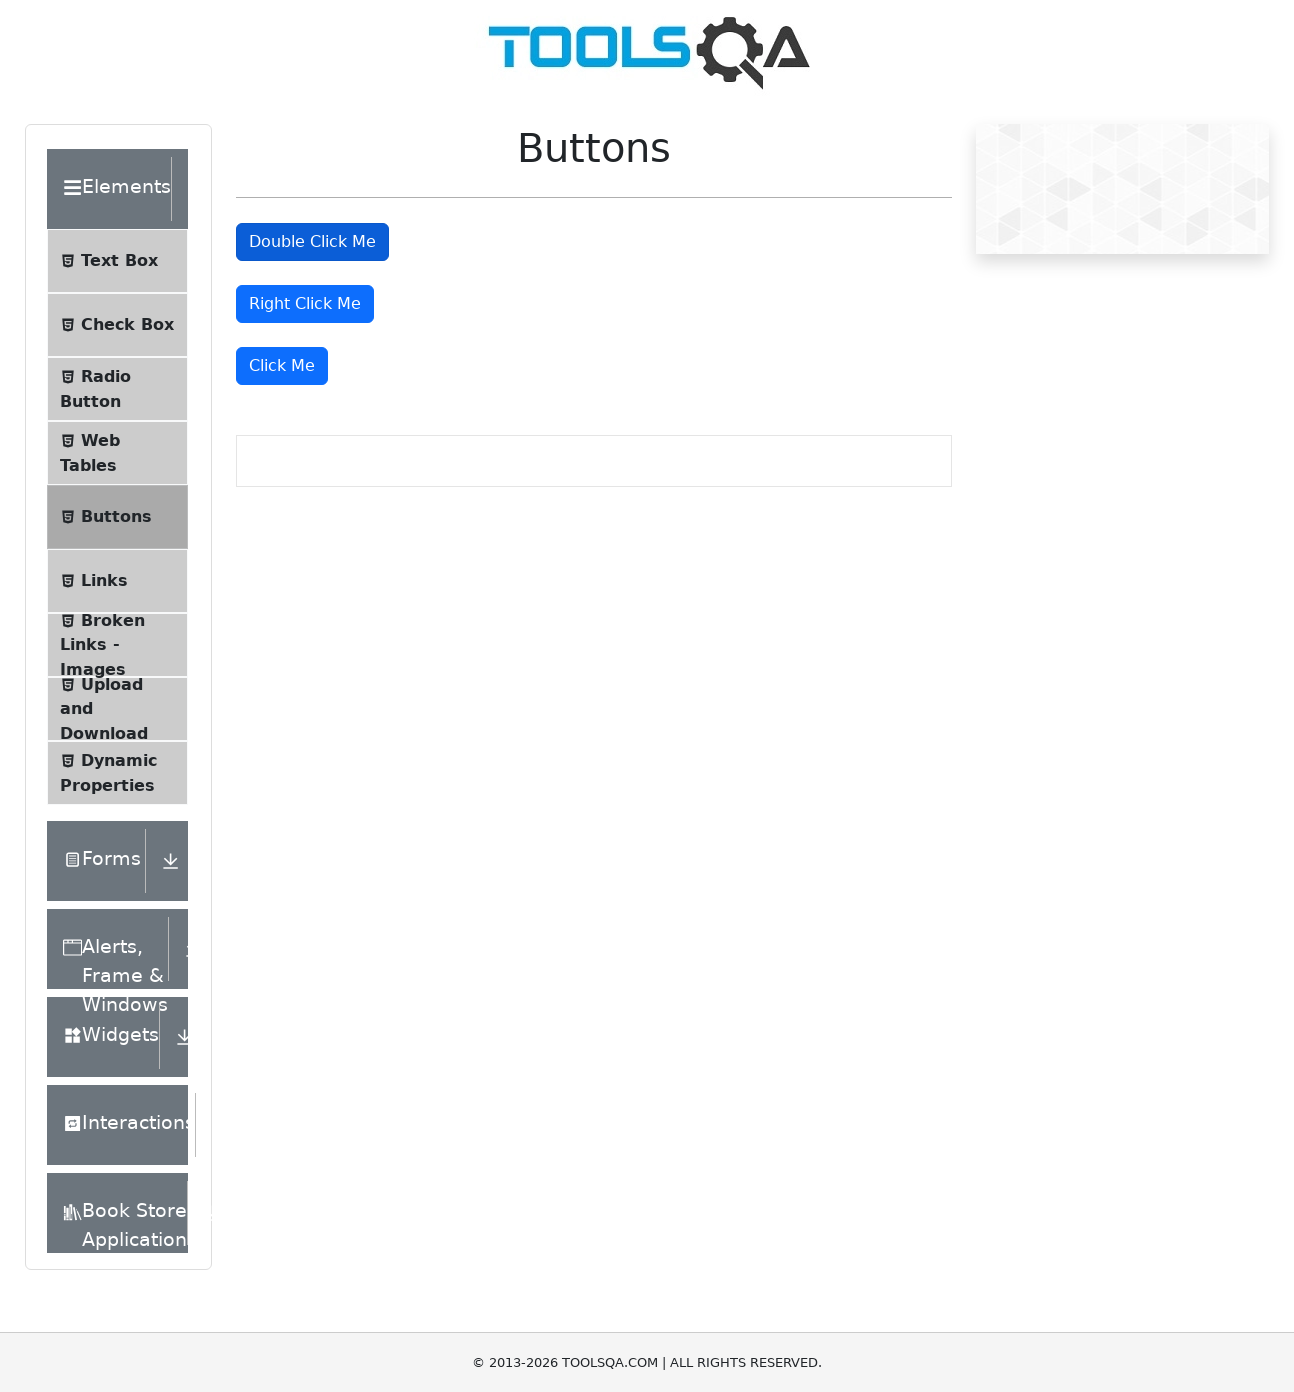

Performed double-click on double-click button at (313, 242) on #doubleClickBtn
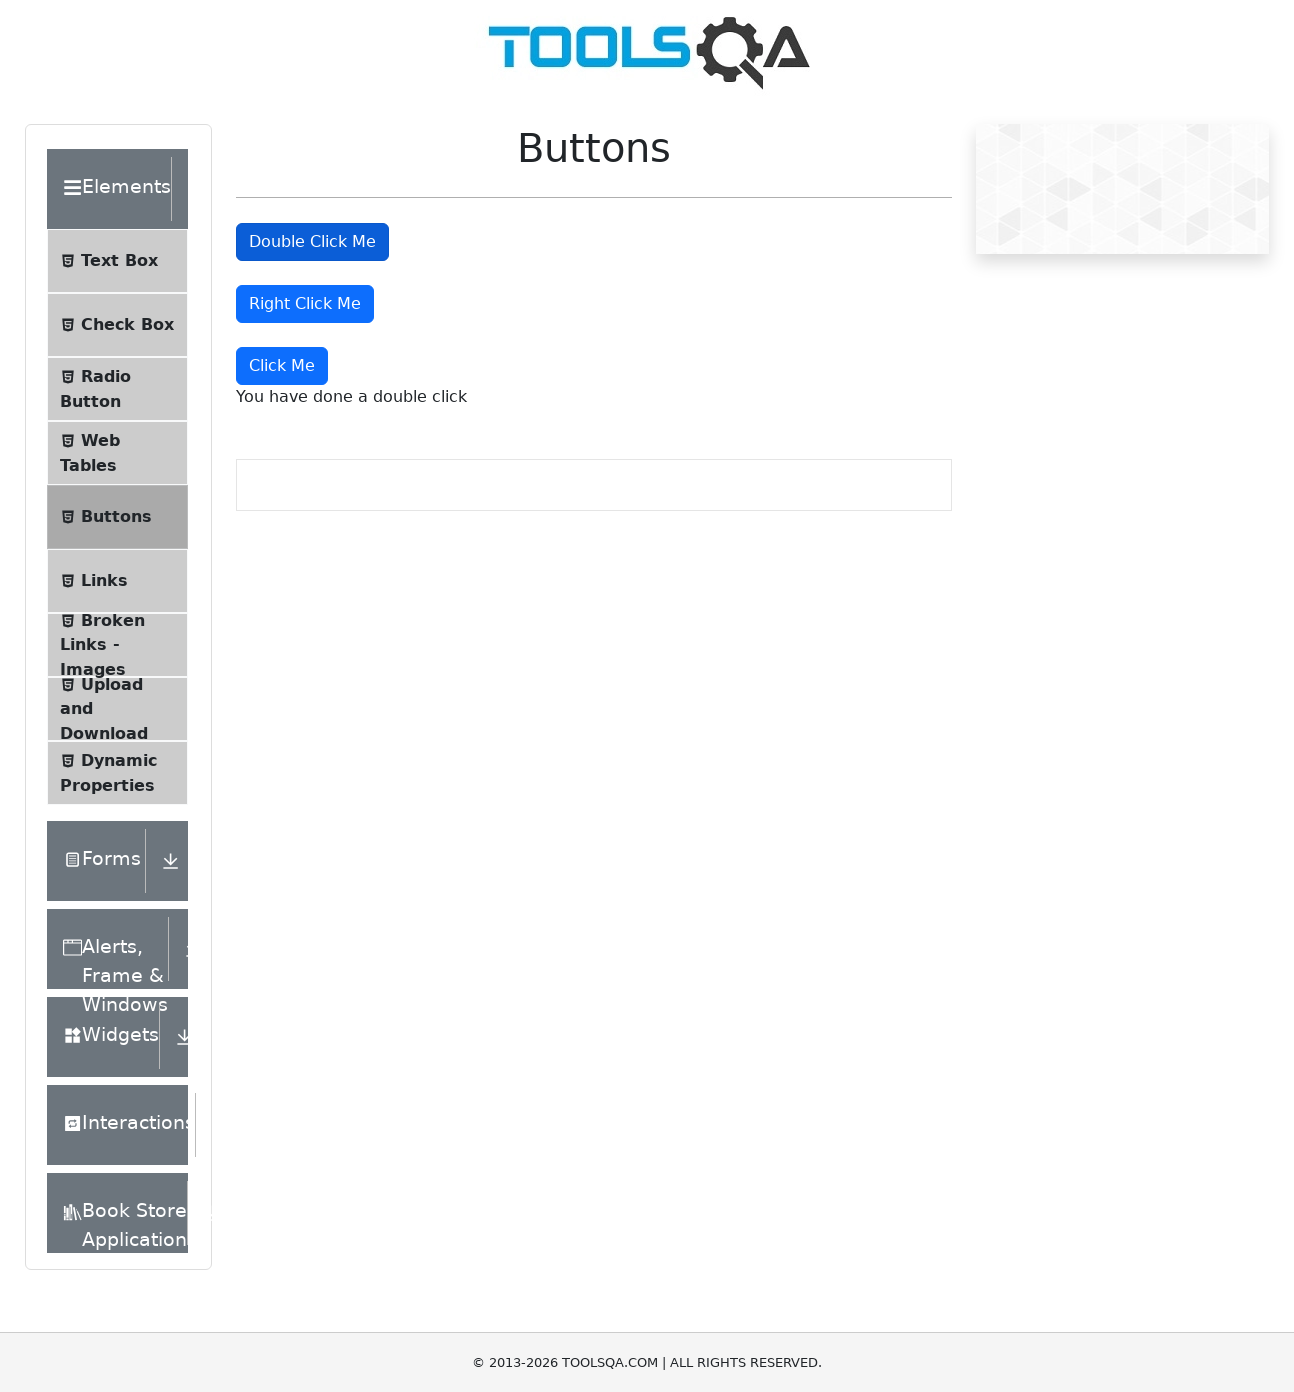

Clicked on the double-click message element at (594, 397) on #doubleClickMessage
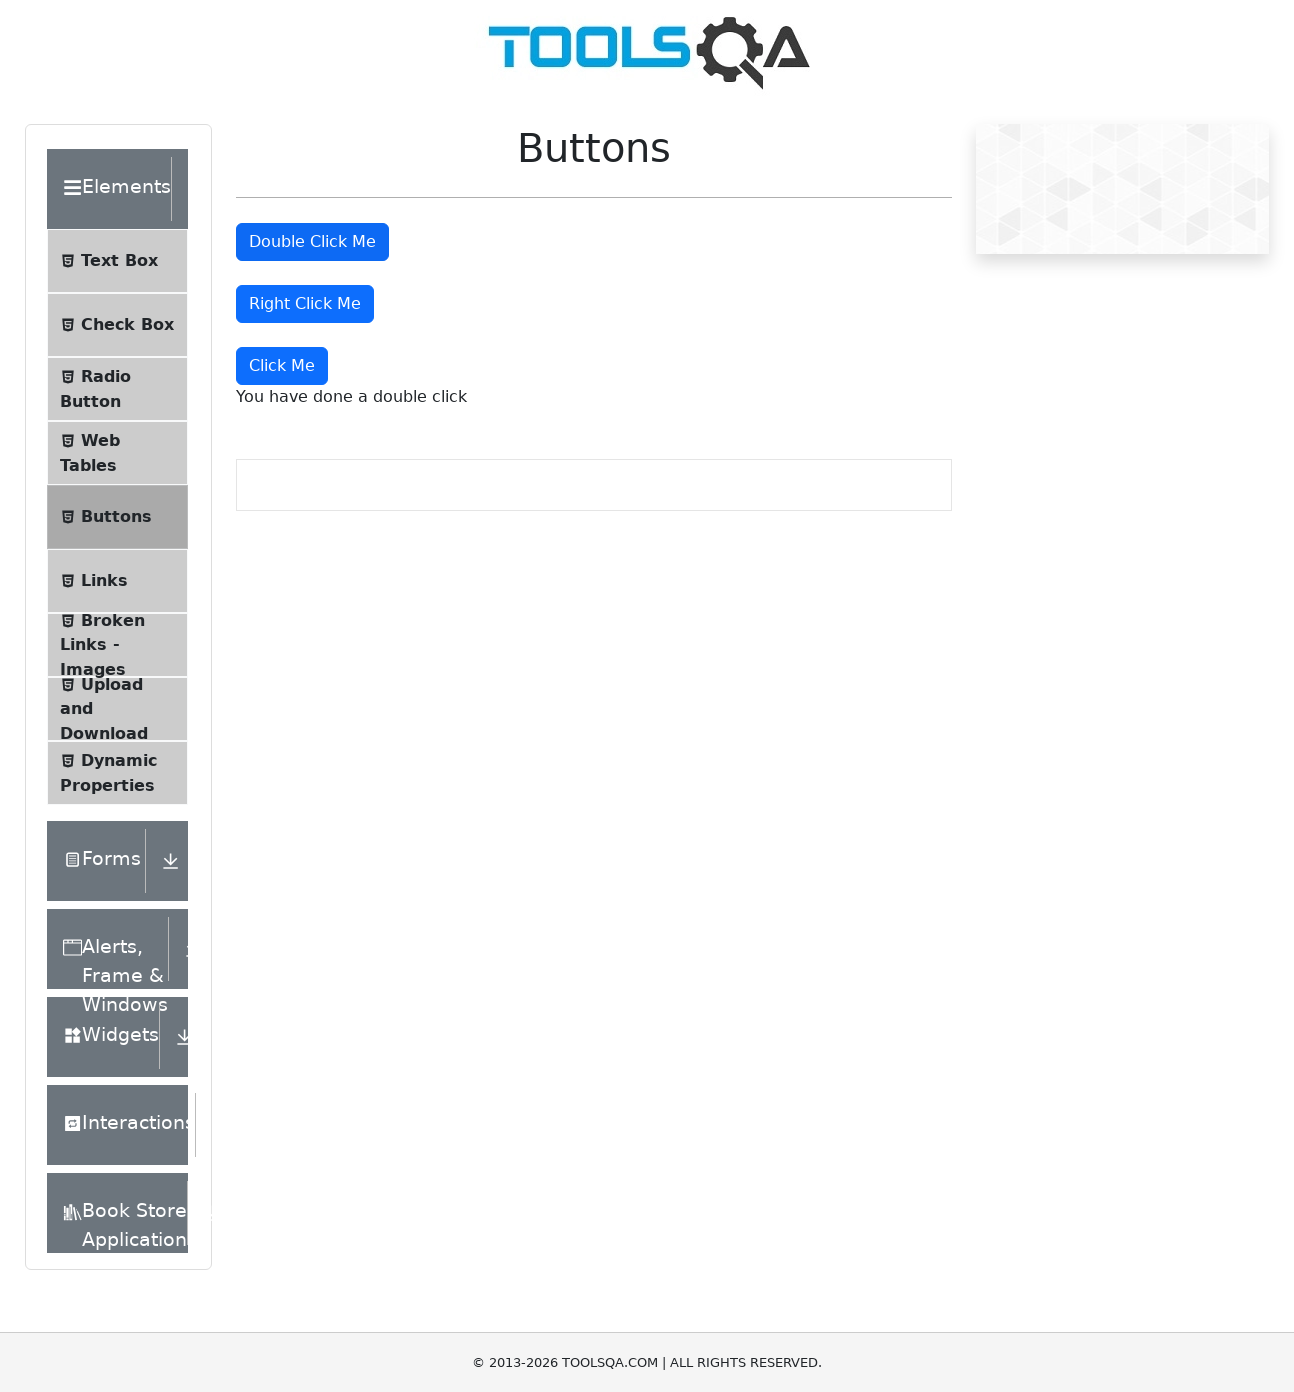

Verified success message: 'You have done a double click'
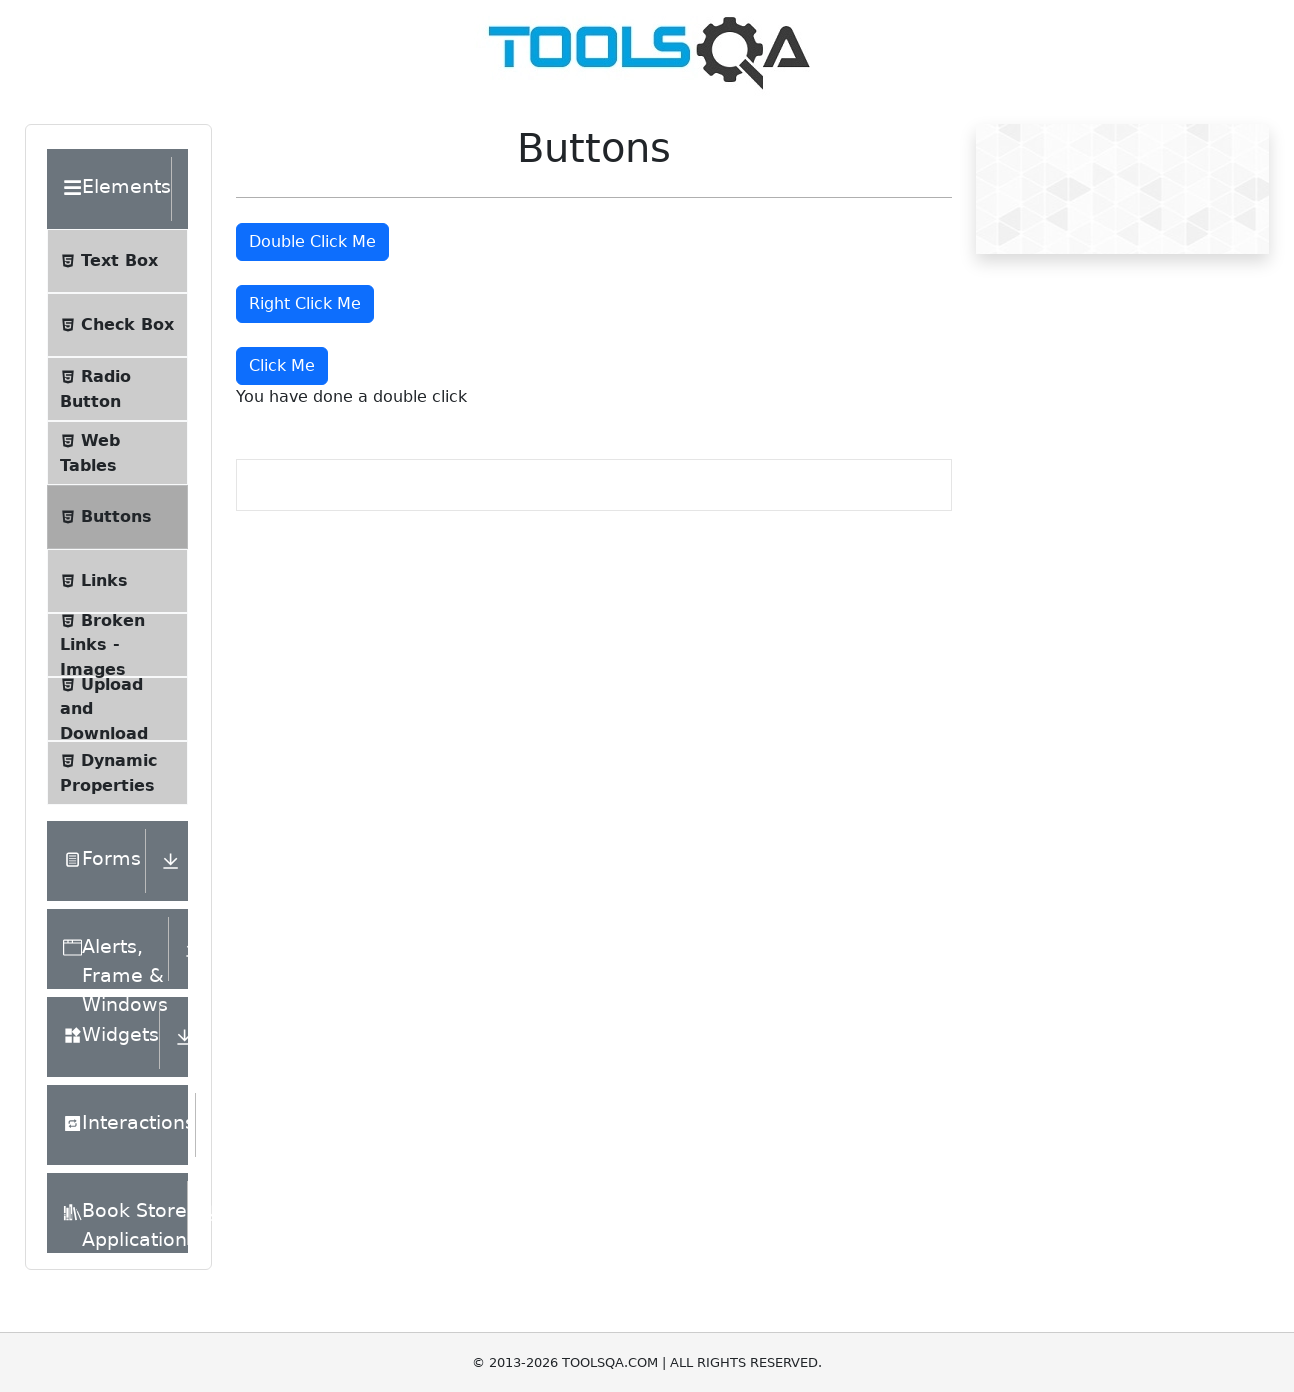

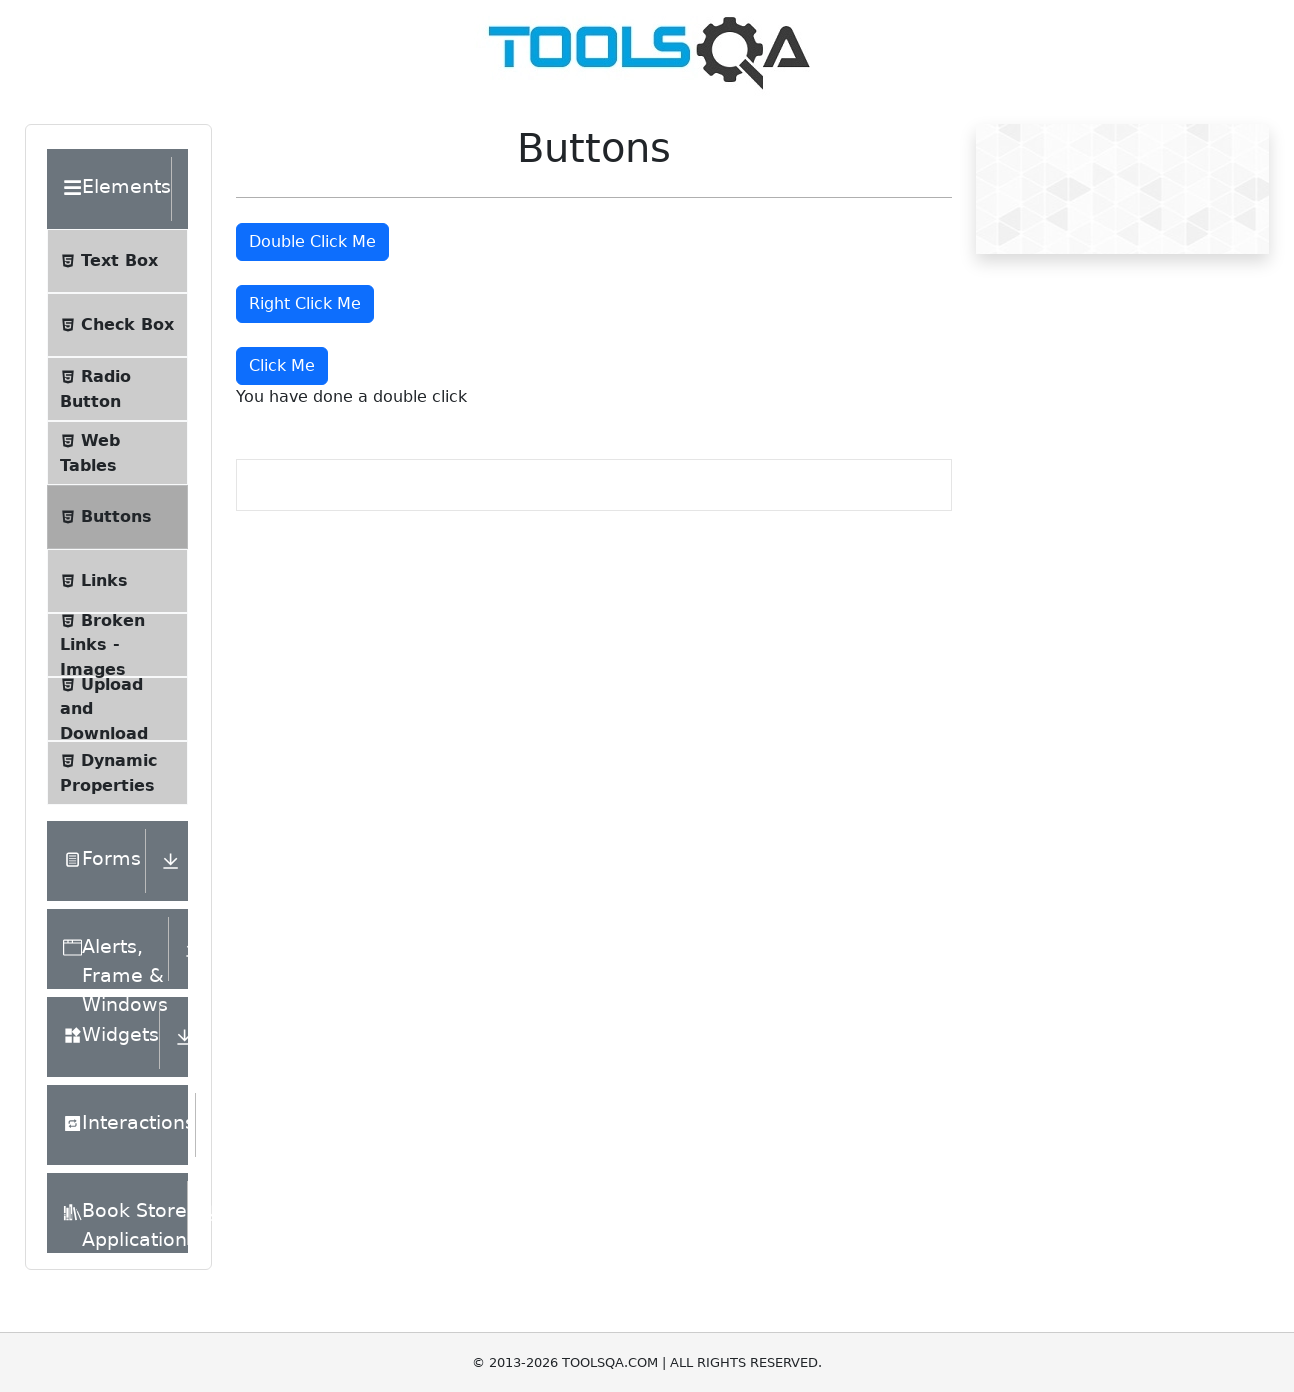